Tests the training ground page by typing text into an input field, clicking a button that triggers an alert, dismissing the alert, and verifying the input value remains correct.

Starting URL: https://techstepacademy.com/training-ground

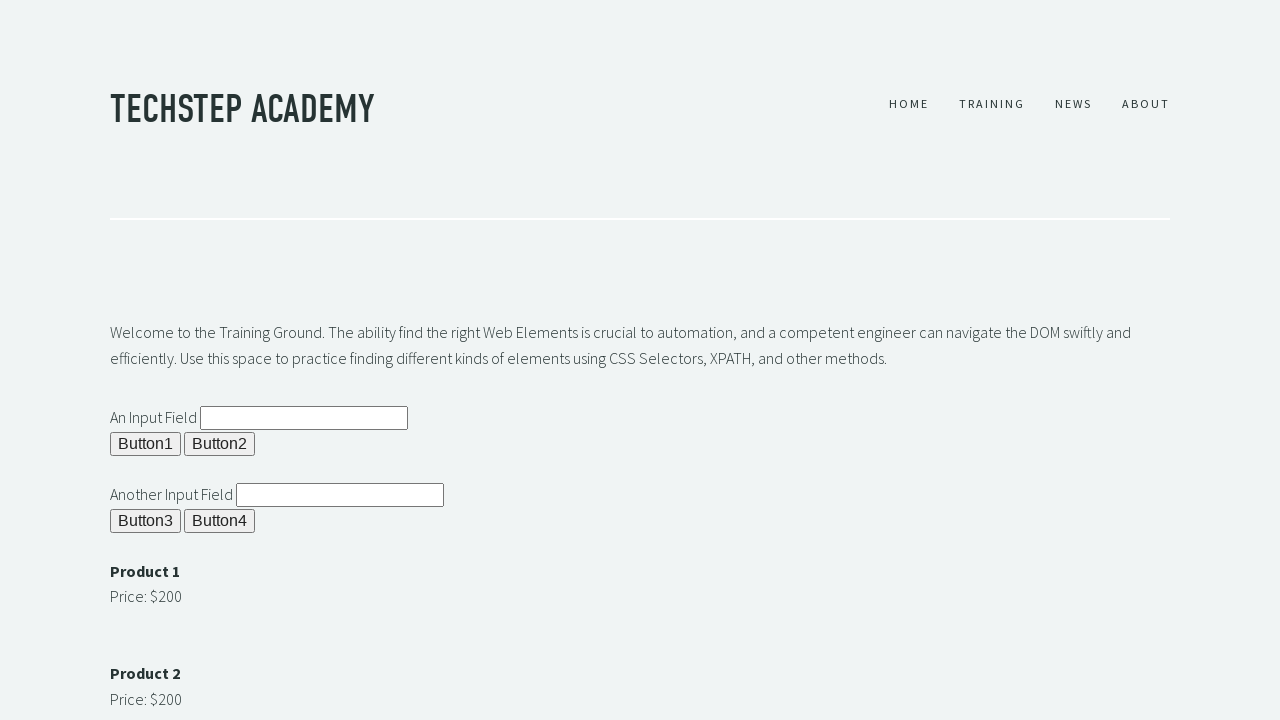

Filled input field #ipt1 with 'it works' on #ipt1
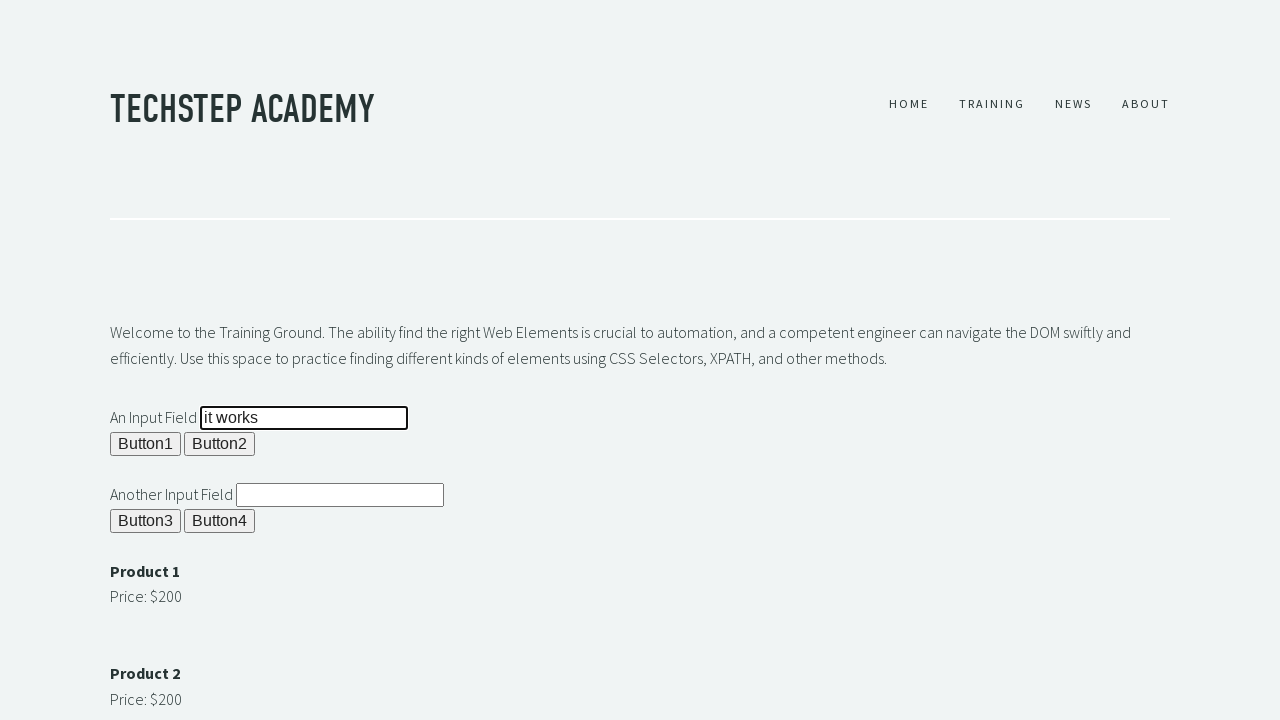

Clicked button #b1 to trigger alert at (146, 444) on #b1
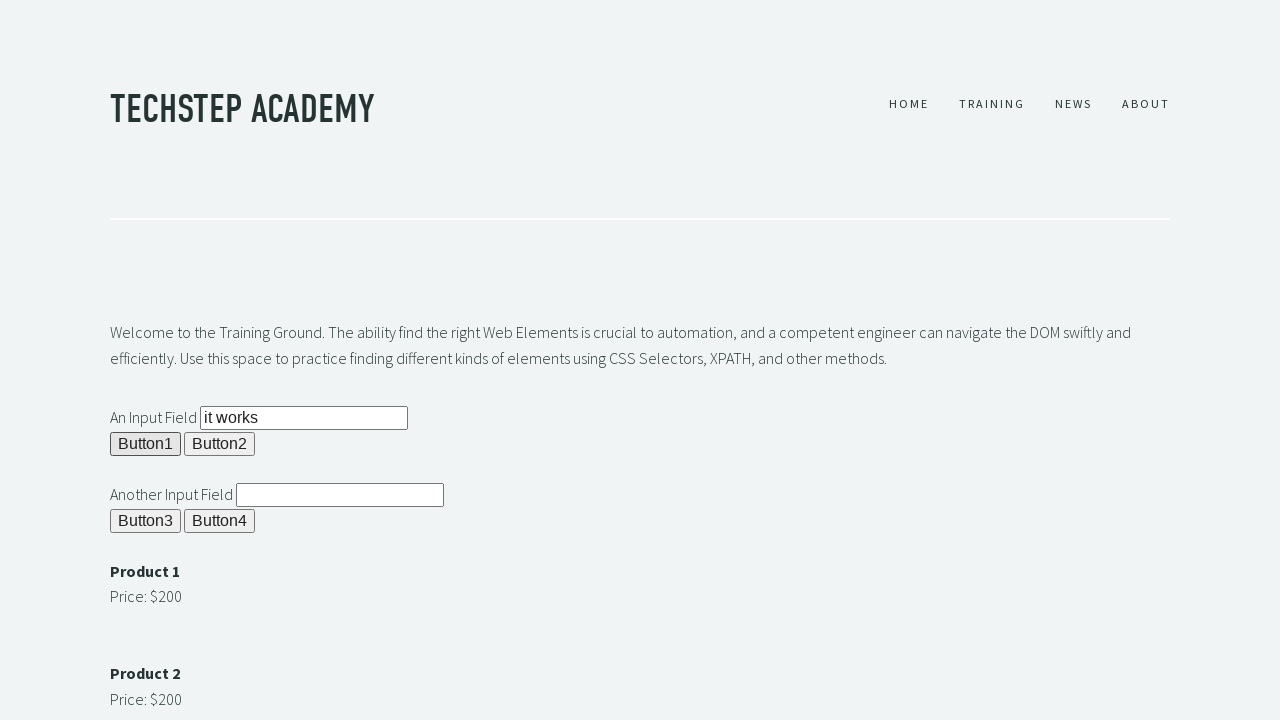

Set up dialog handler to accept alerts
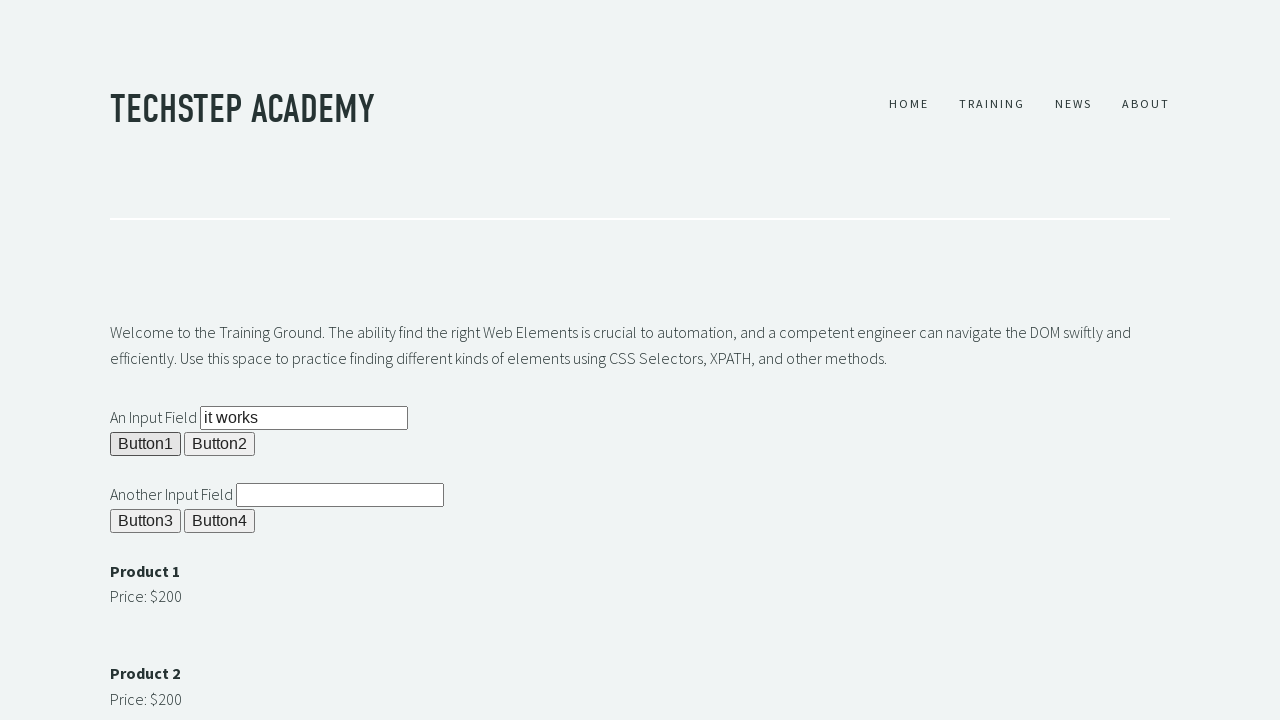

Waited 500ms for dialog to be processed
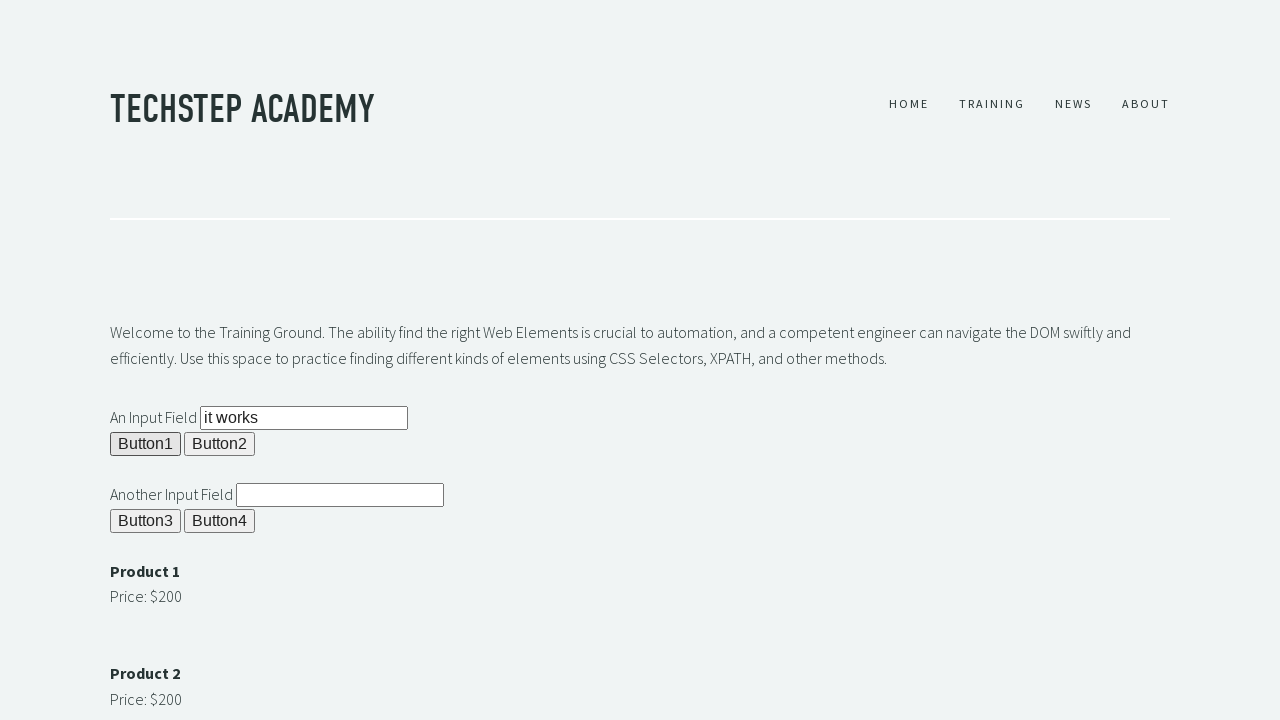

Retrieved input value from #ipt1
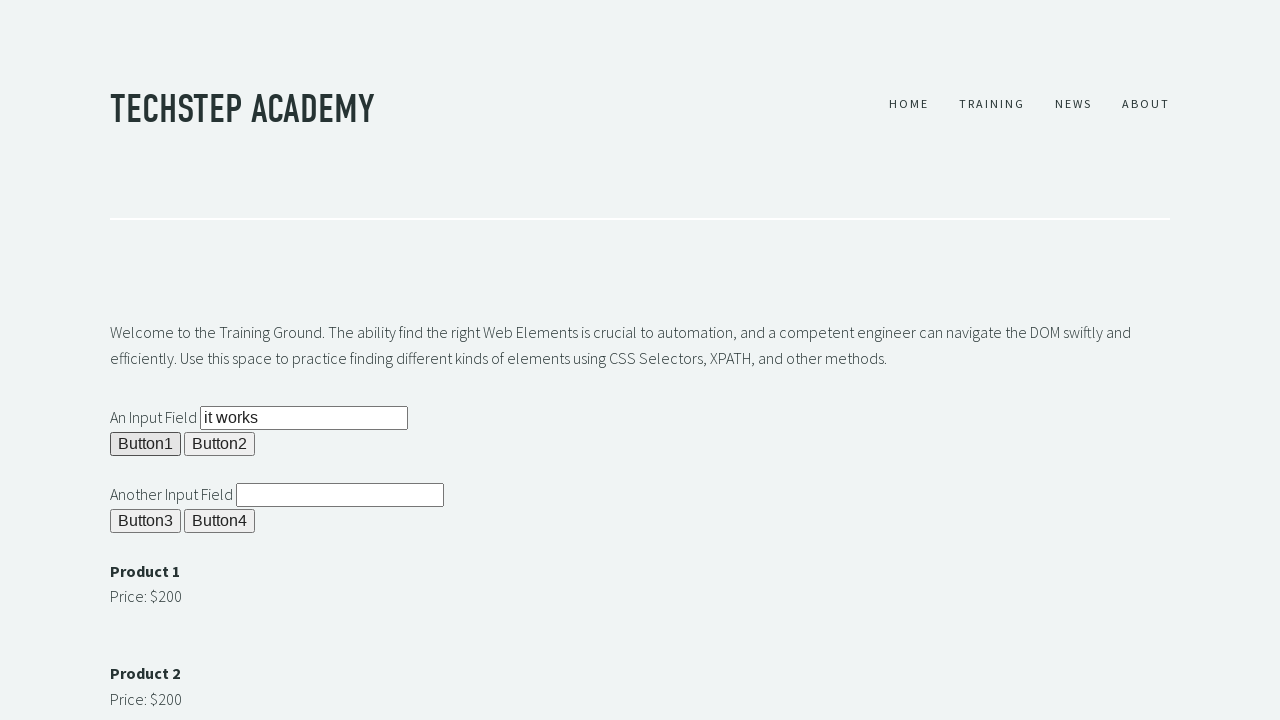

Verified input value matches expected value 'it works'
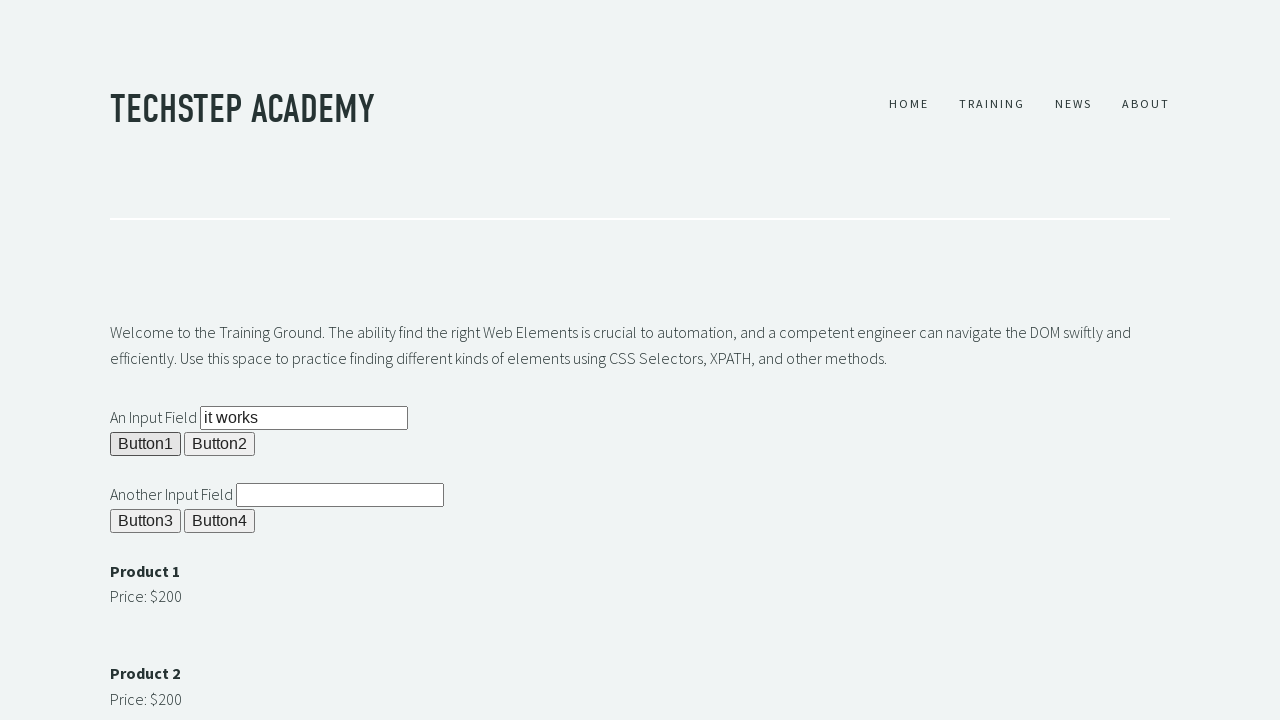

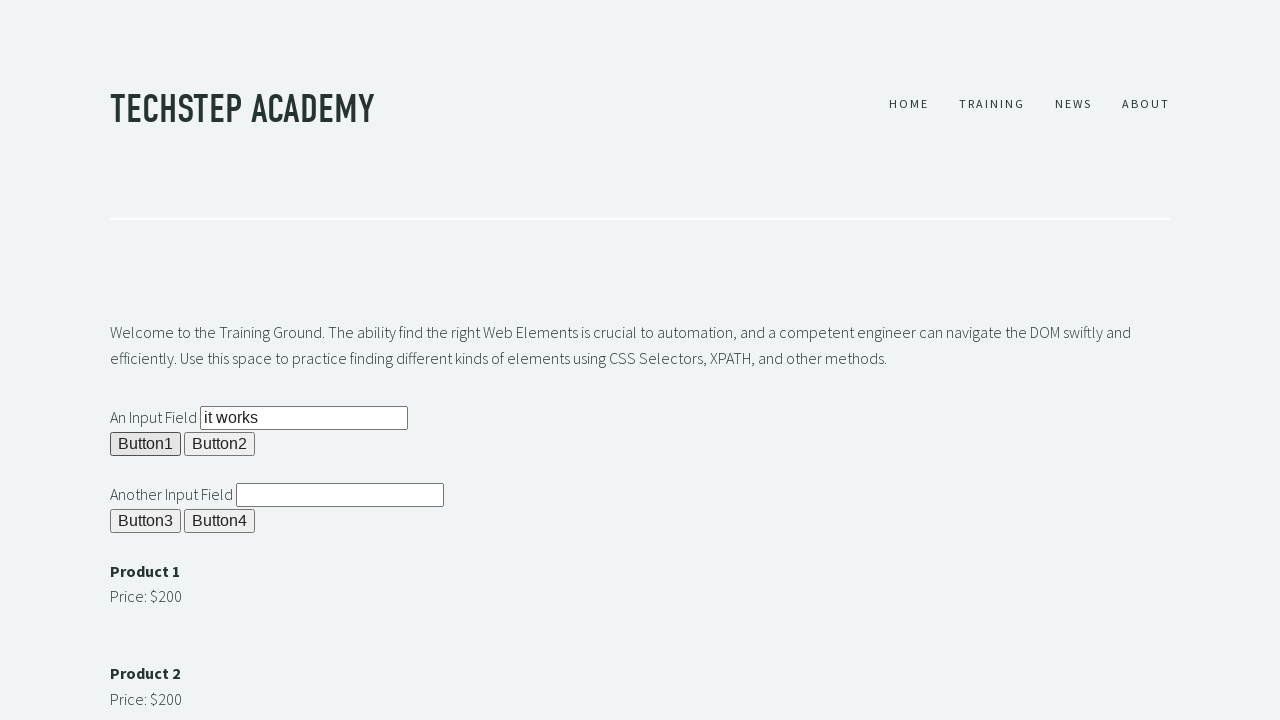